Tests website search by clicking the top search icon, entering "Psychology" in the Google Custom Search field, and submitting

Starting URL: http://www.flinders.edu.au

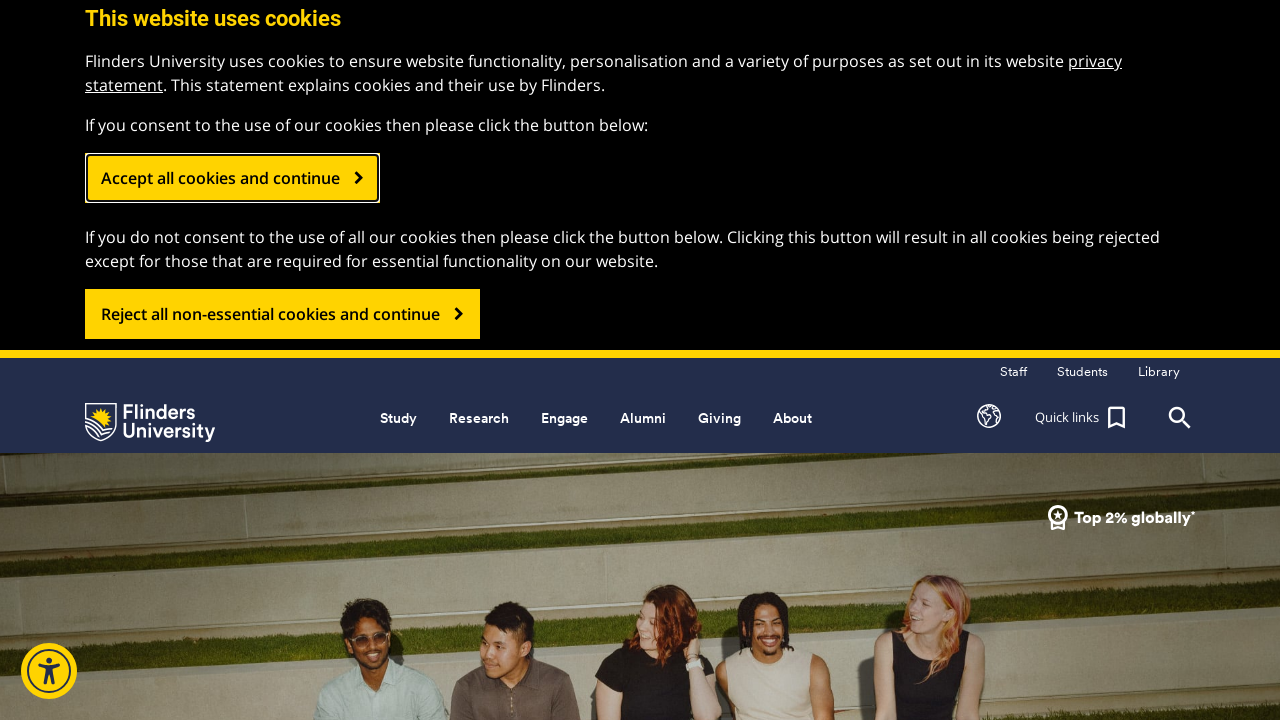

Clicked top search icon to open search at (1180, 418) on .header_search_top
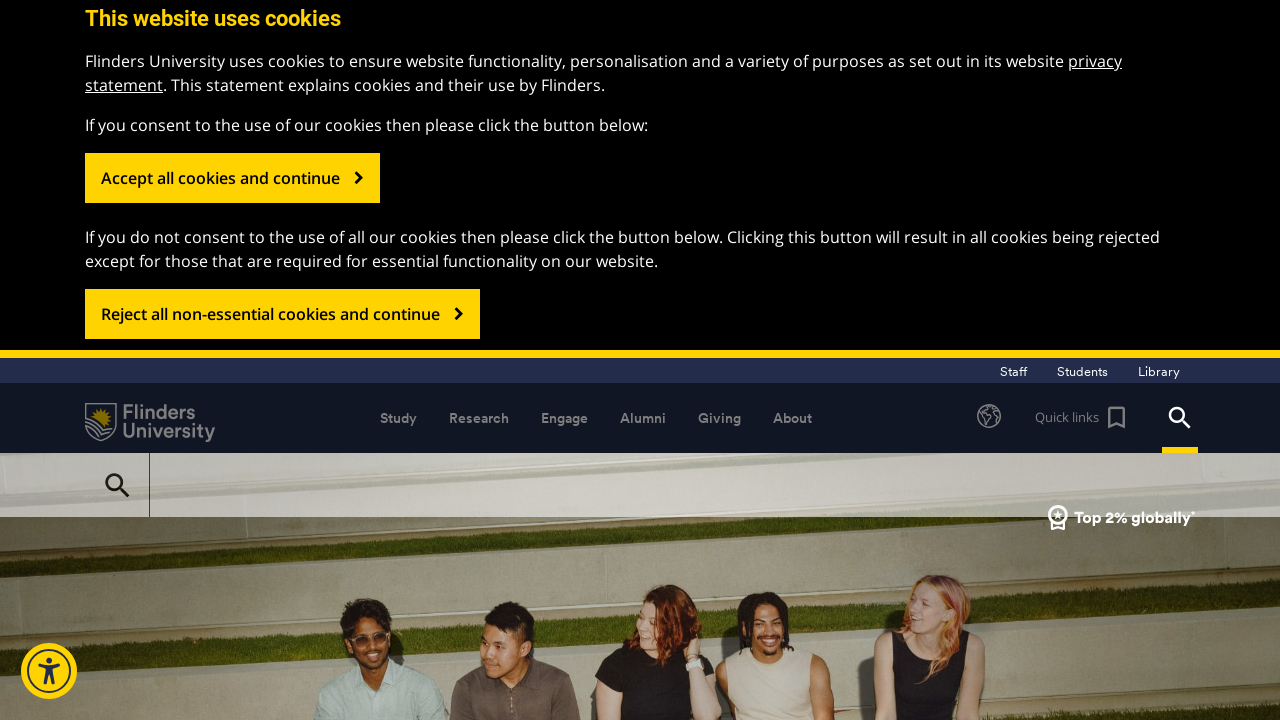

Entered 'Psychology' in Google Custom Search field on #gsc-i-id1
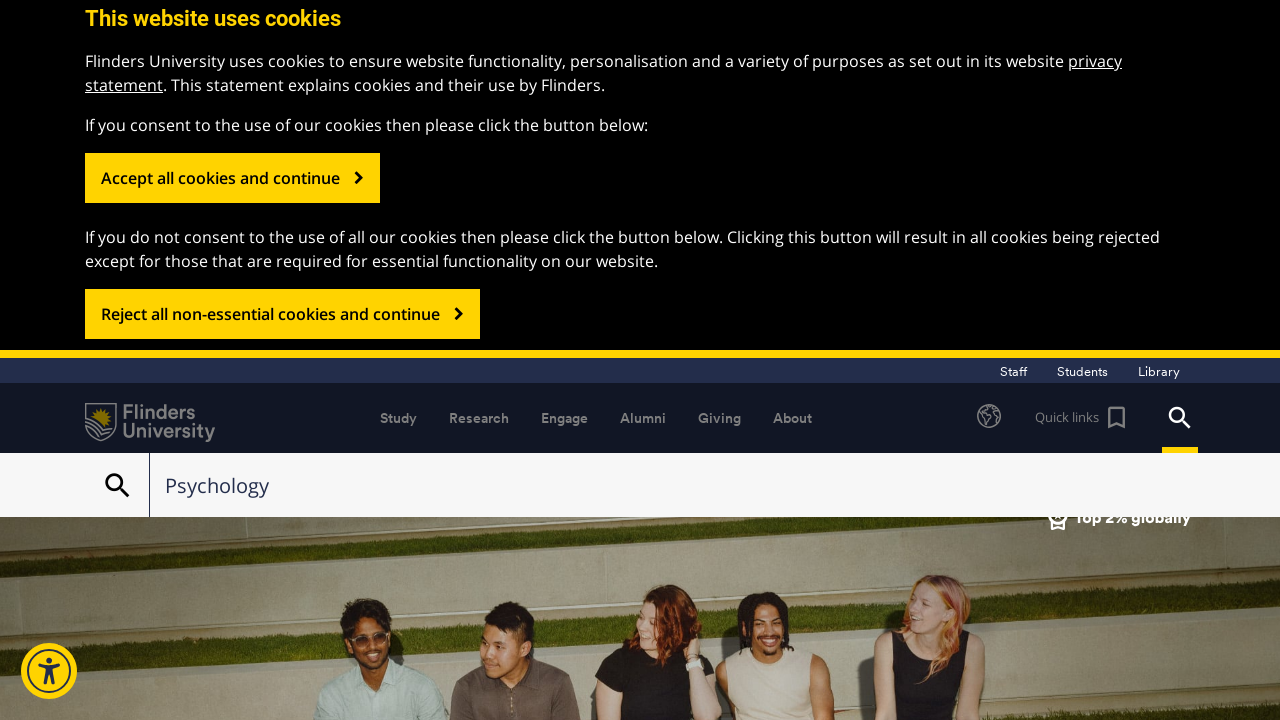

Submitted search by pressing Enter on #gsc-i-id1
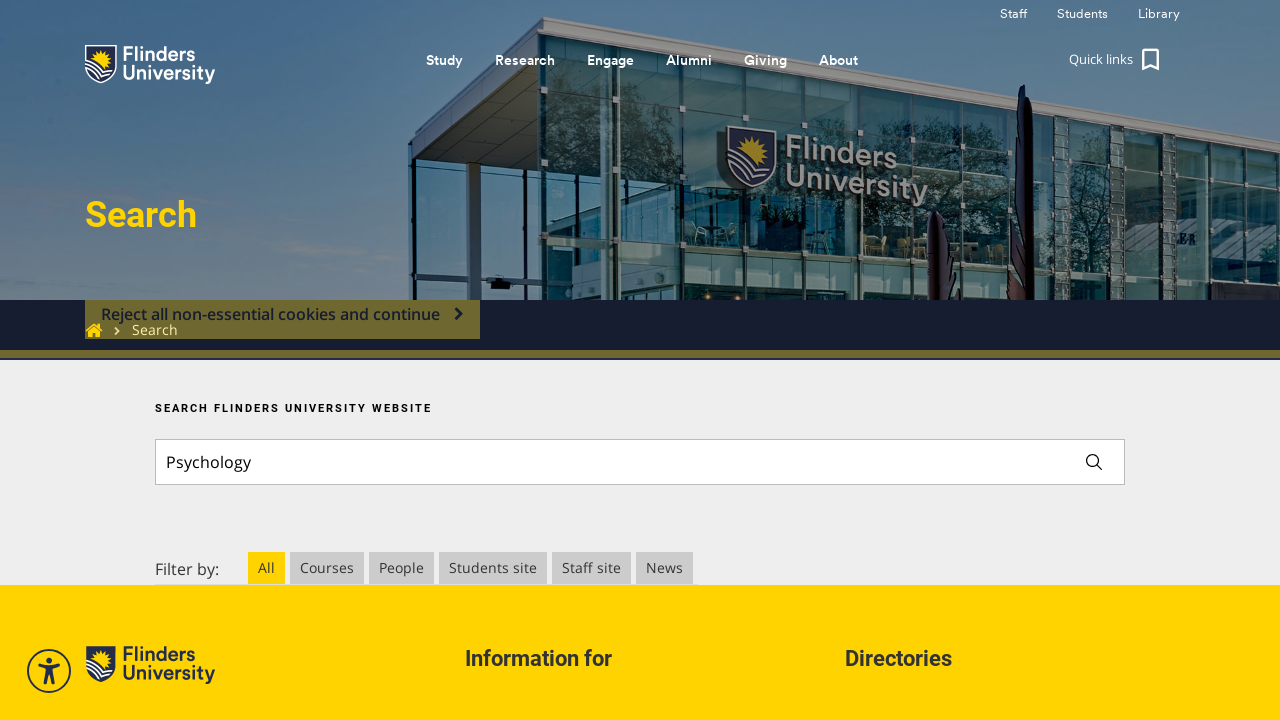

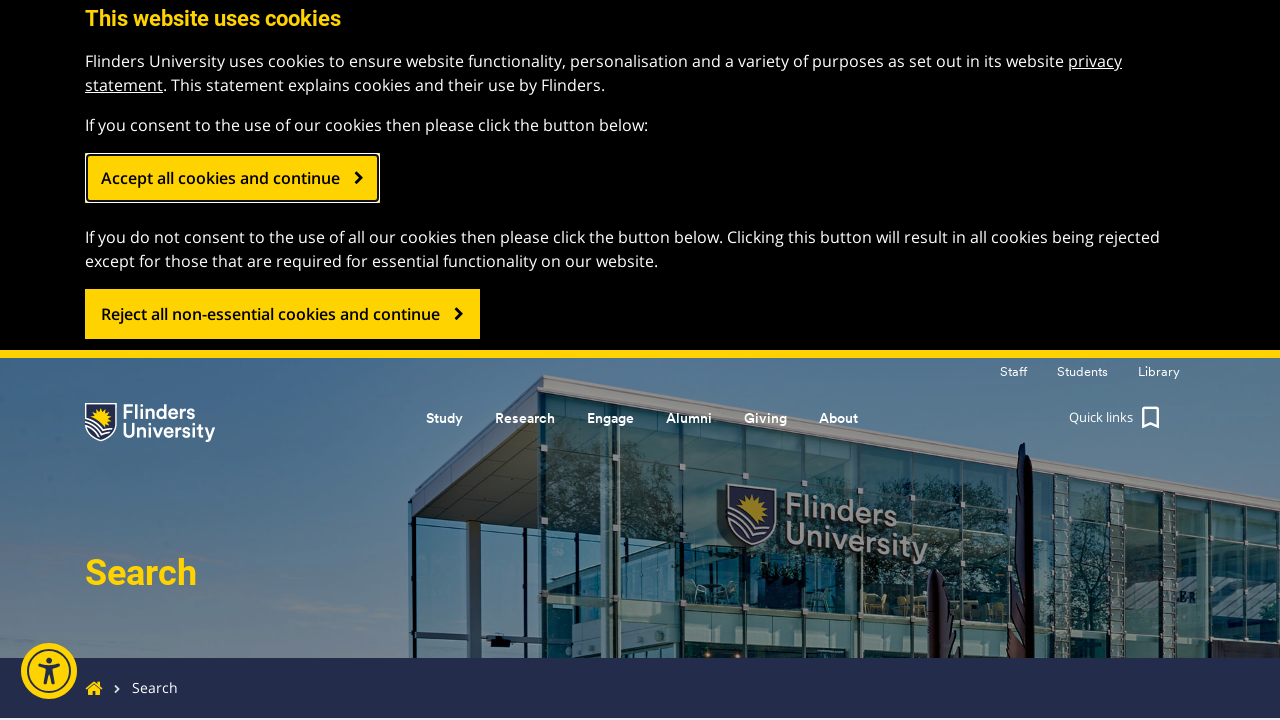